Tests the green loading button functionality by clicking the start button, verifying the loading state appears, and then confirming the success message displays after loading completes.

Starting URL: https://kristinek.github.io/site/examples/loading_color

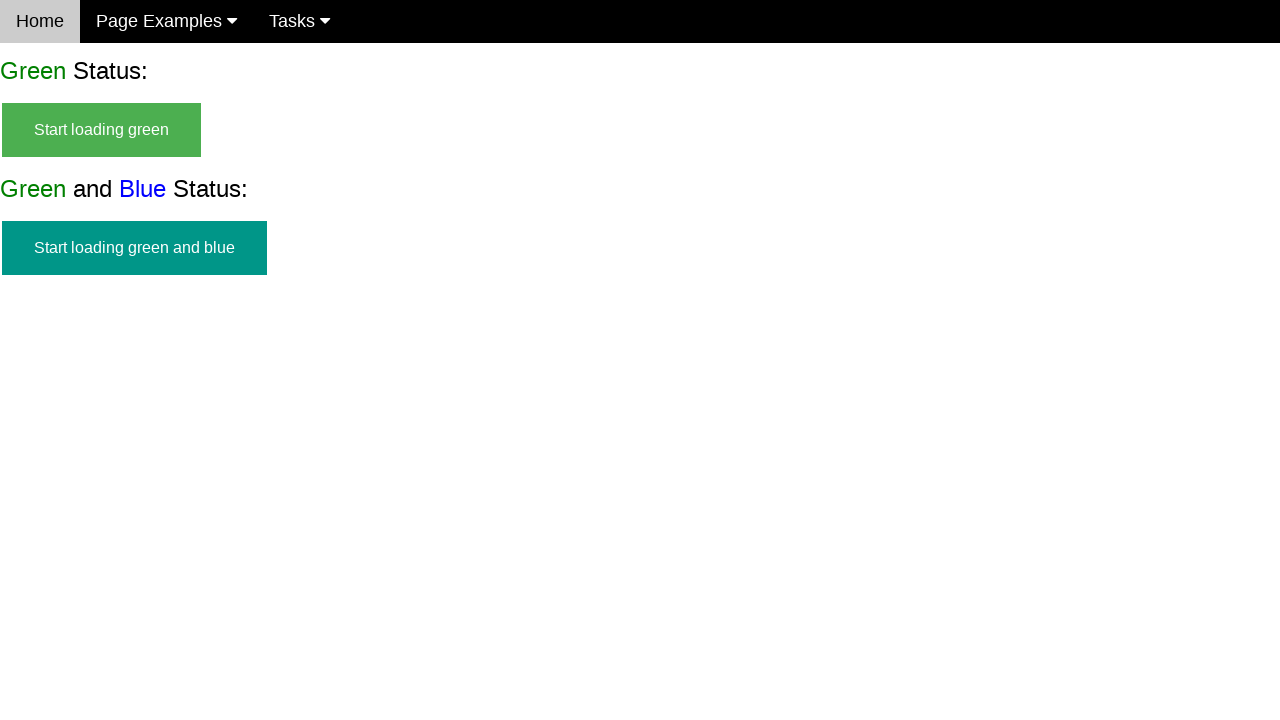

Clicked the green start button at (102, 130) on #start_green
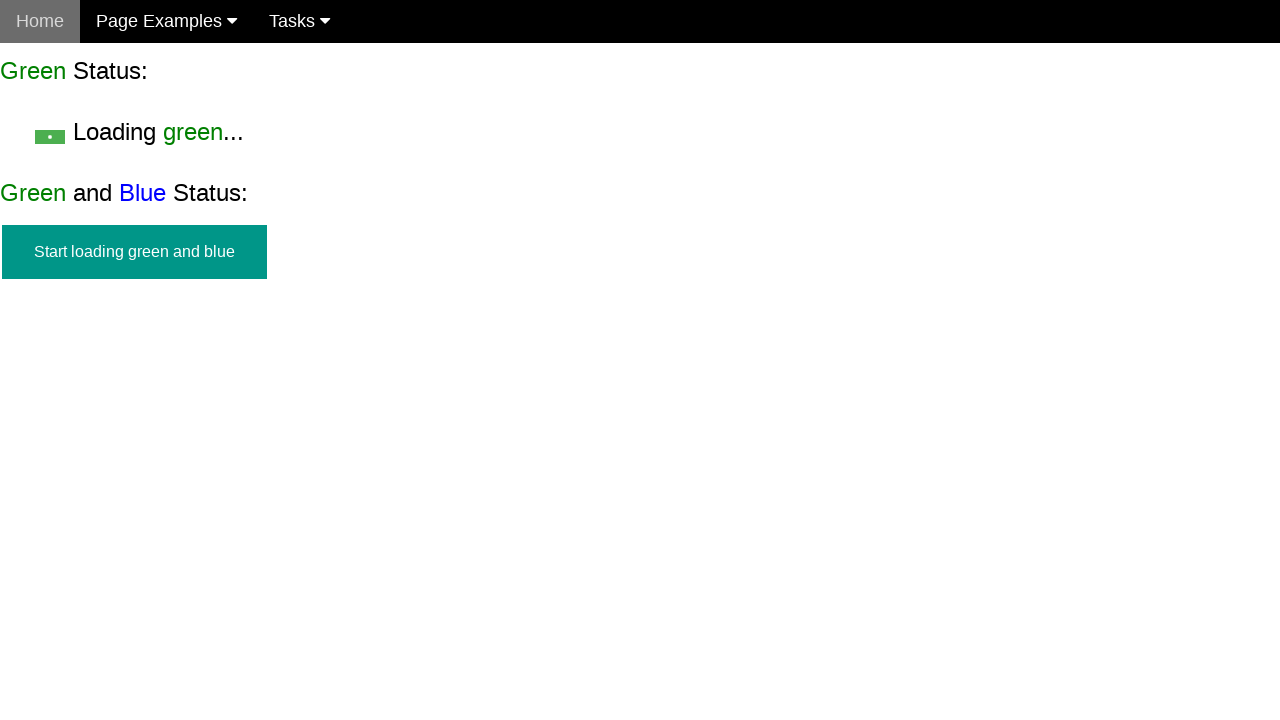

Waited 500ms for loading state to appear
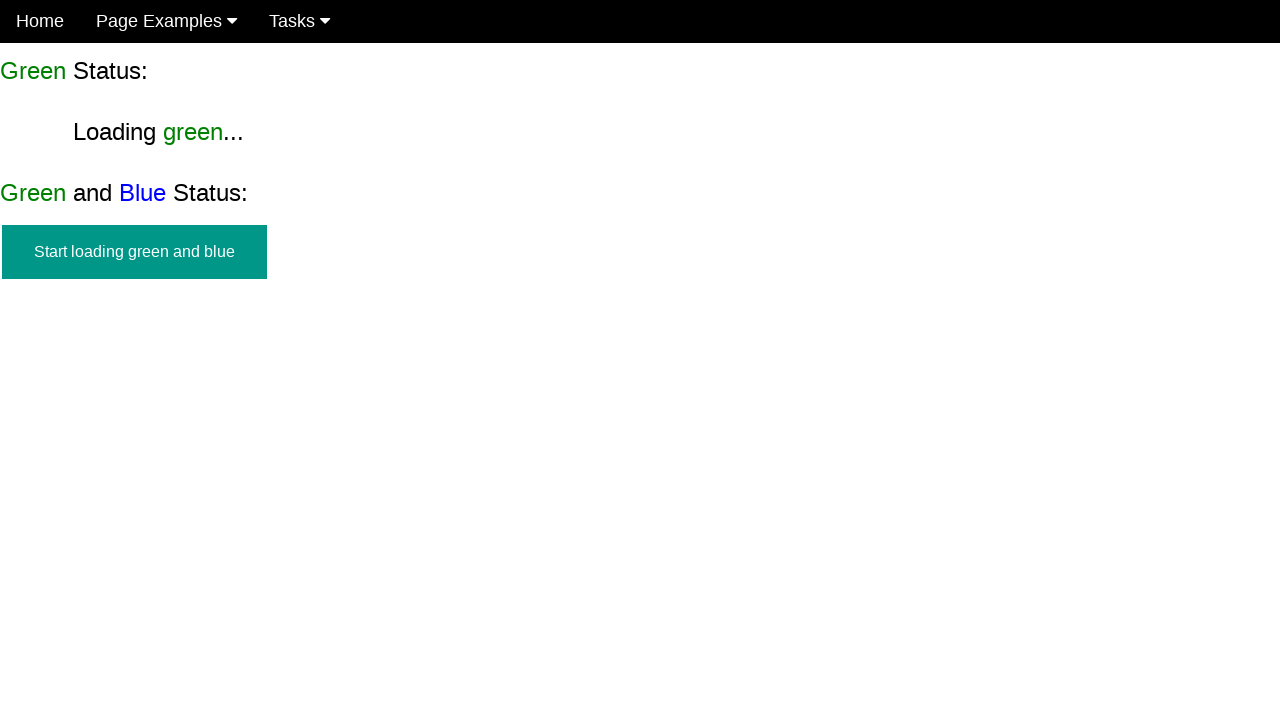

Verified start button is hidden
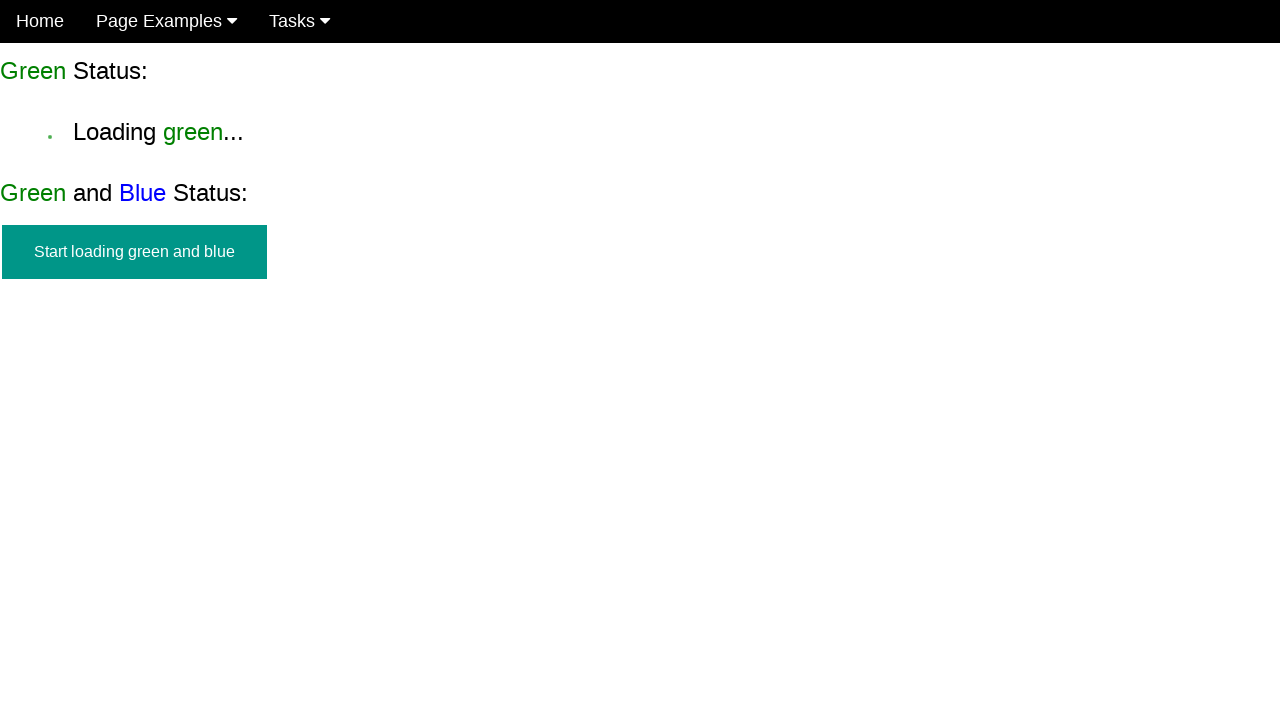

Verified loading text is visible
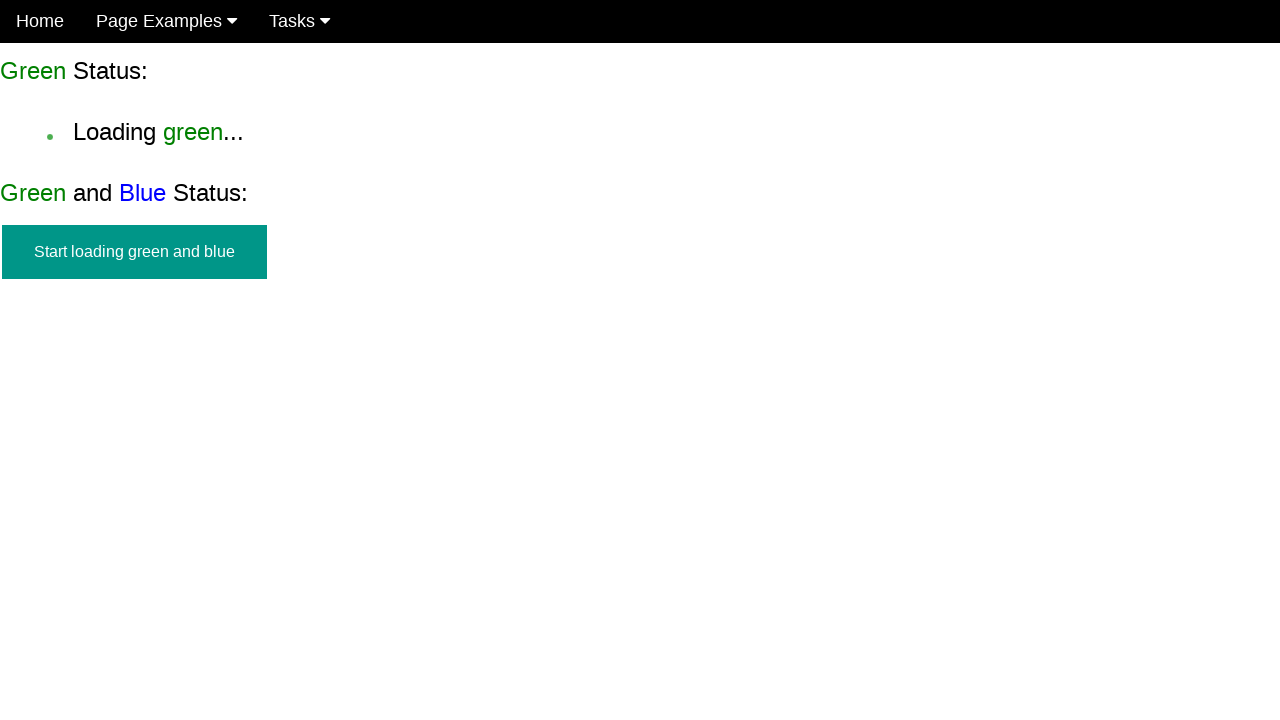

Waited for finish message to appear
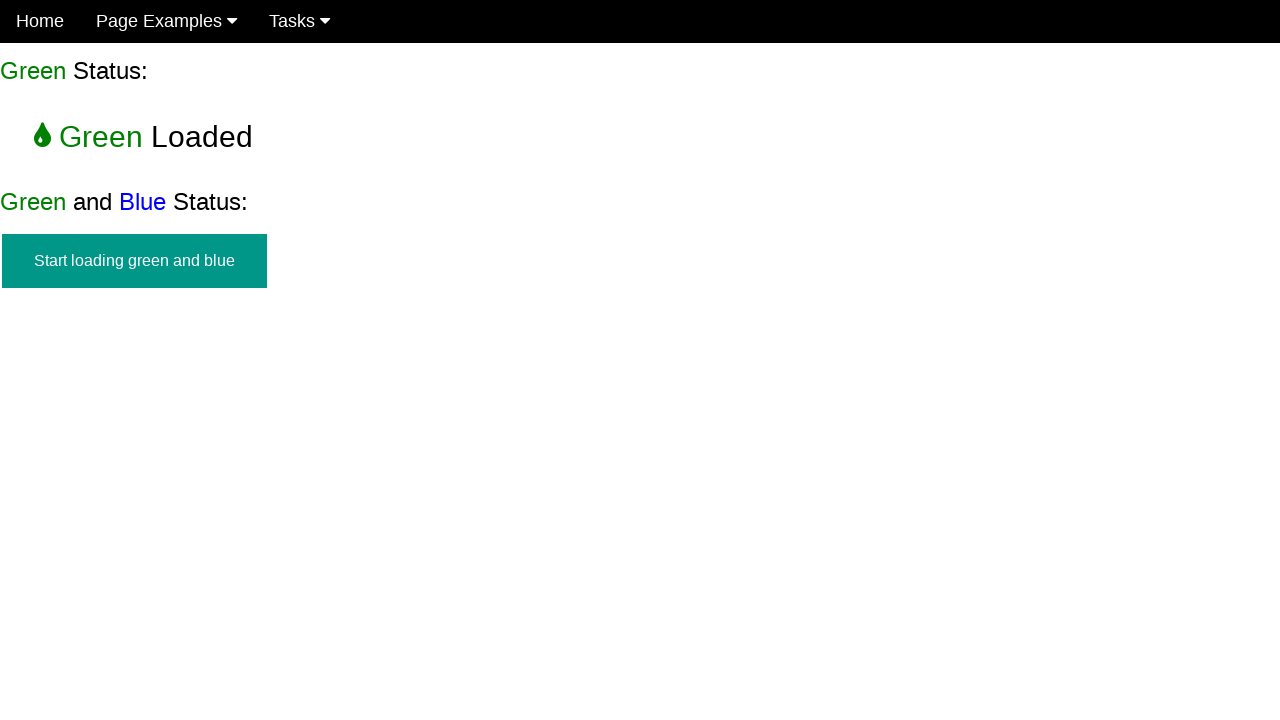

Verified start button is still hidden
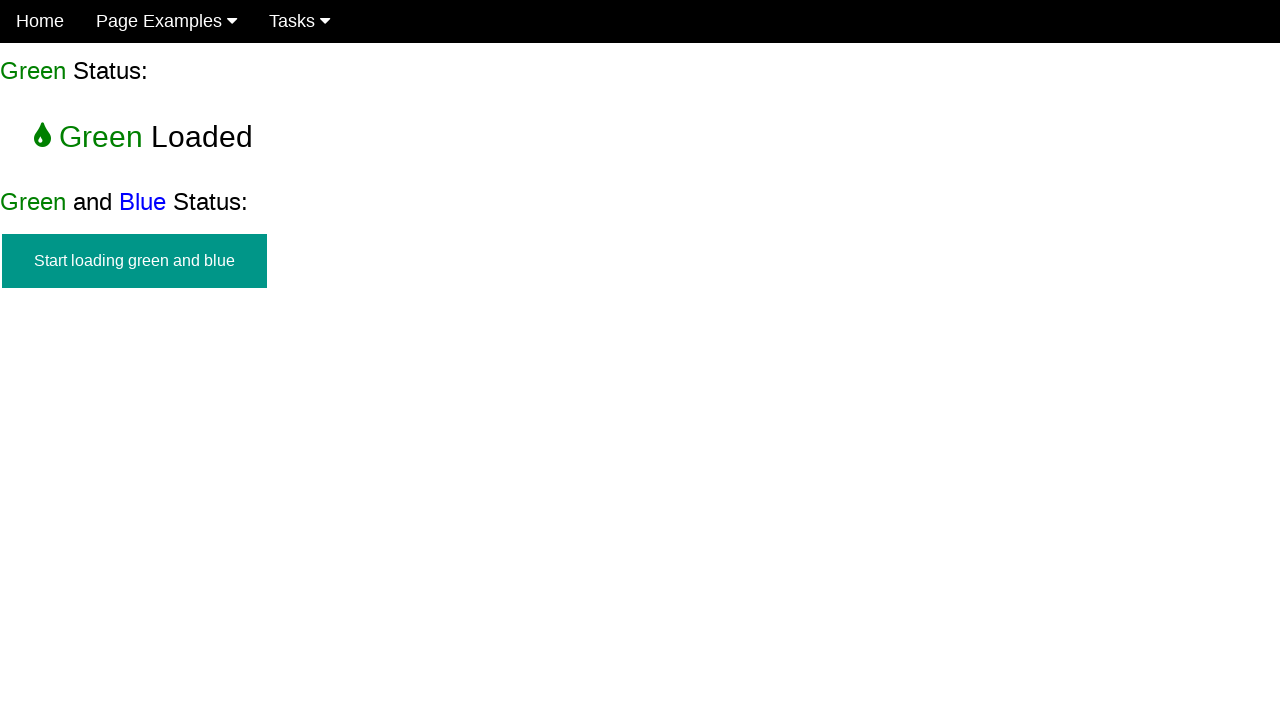

Verified loading text is hidden
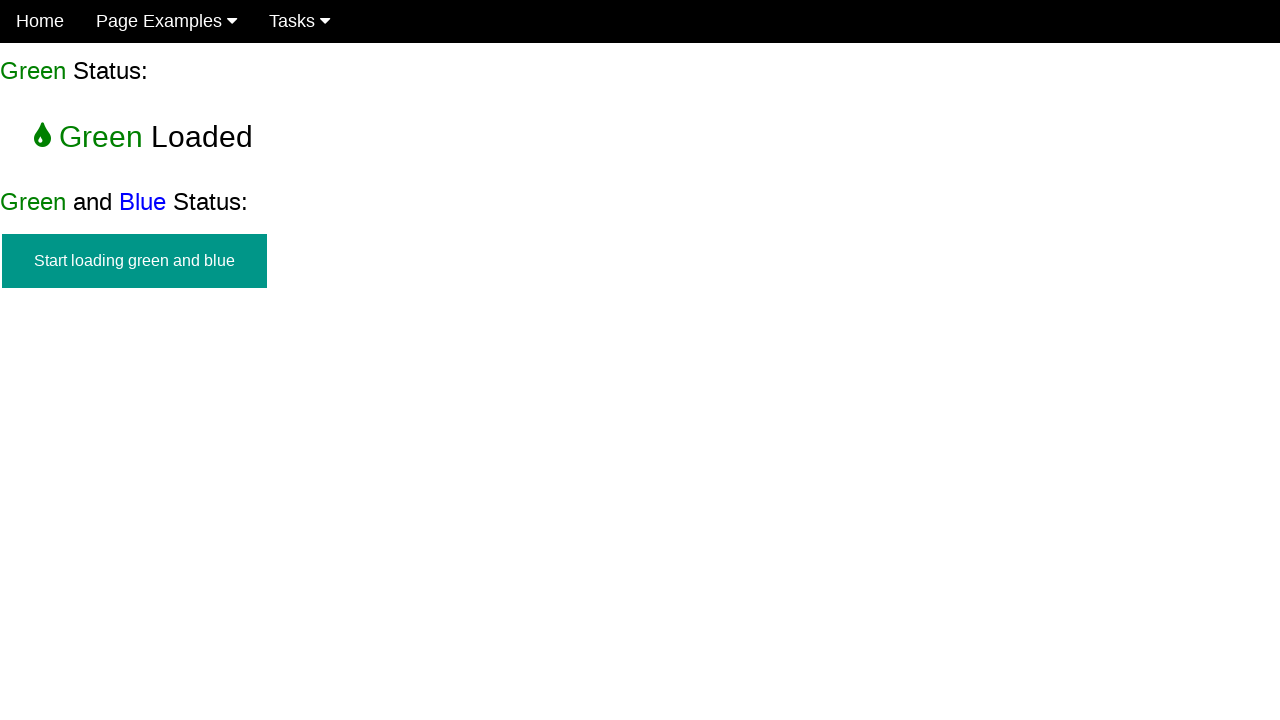

Verified finish success message is visible
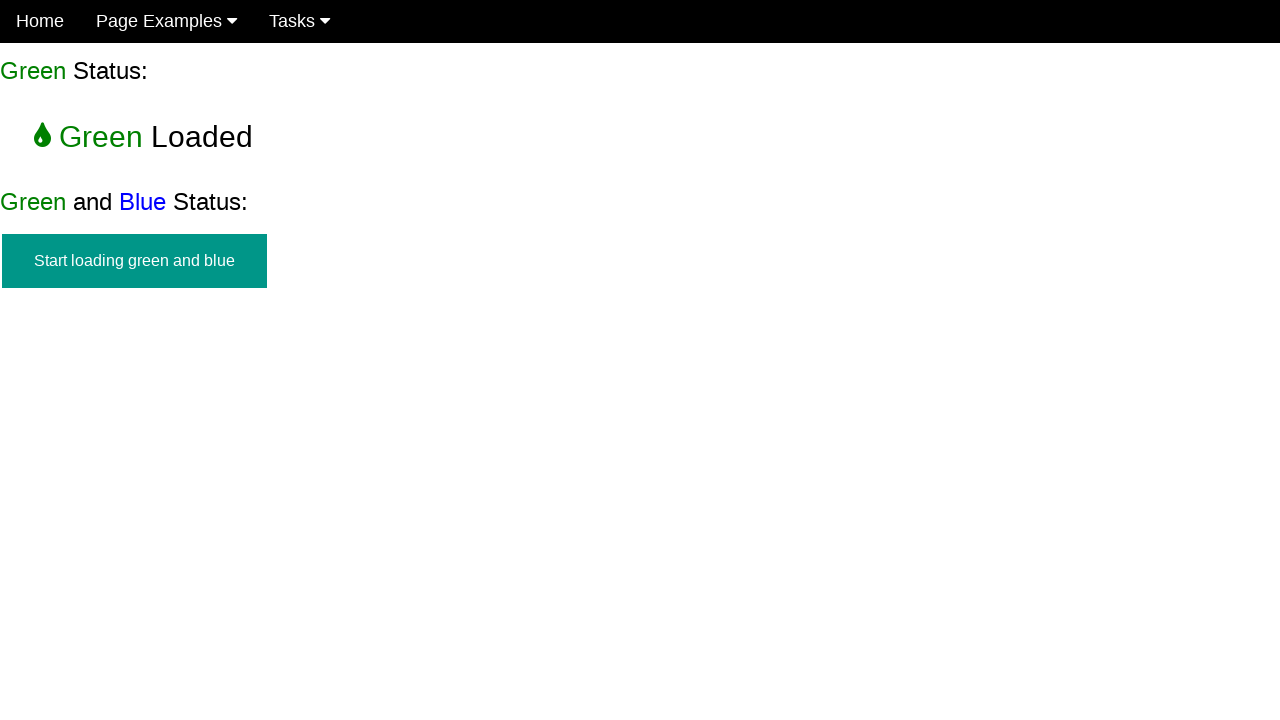

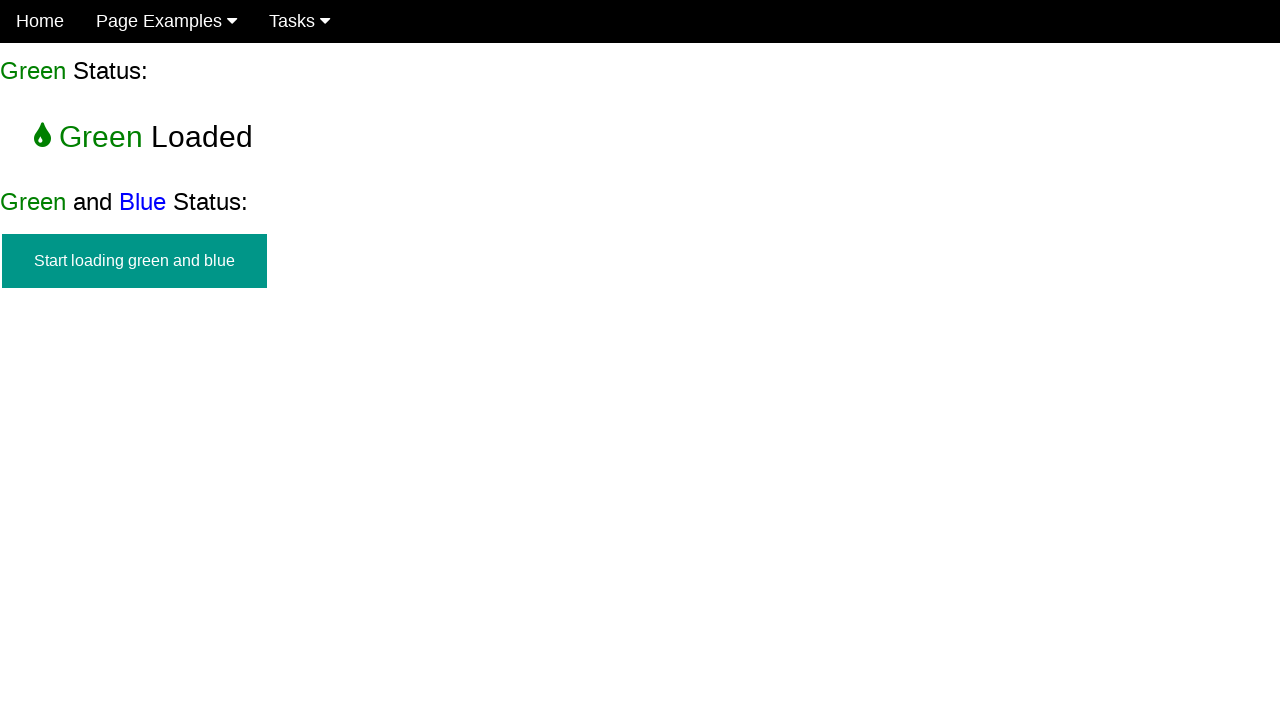